Tests various dropdown selection functionalities including single select, country/city cascading dropdowns, multi-select courses, language selection, and value selection

Starting URL: https://www.leafground.com/select.xhtml

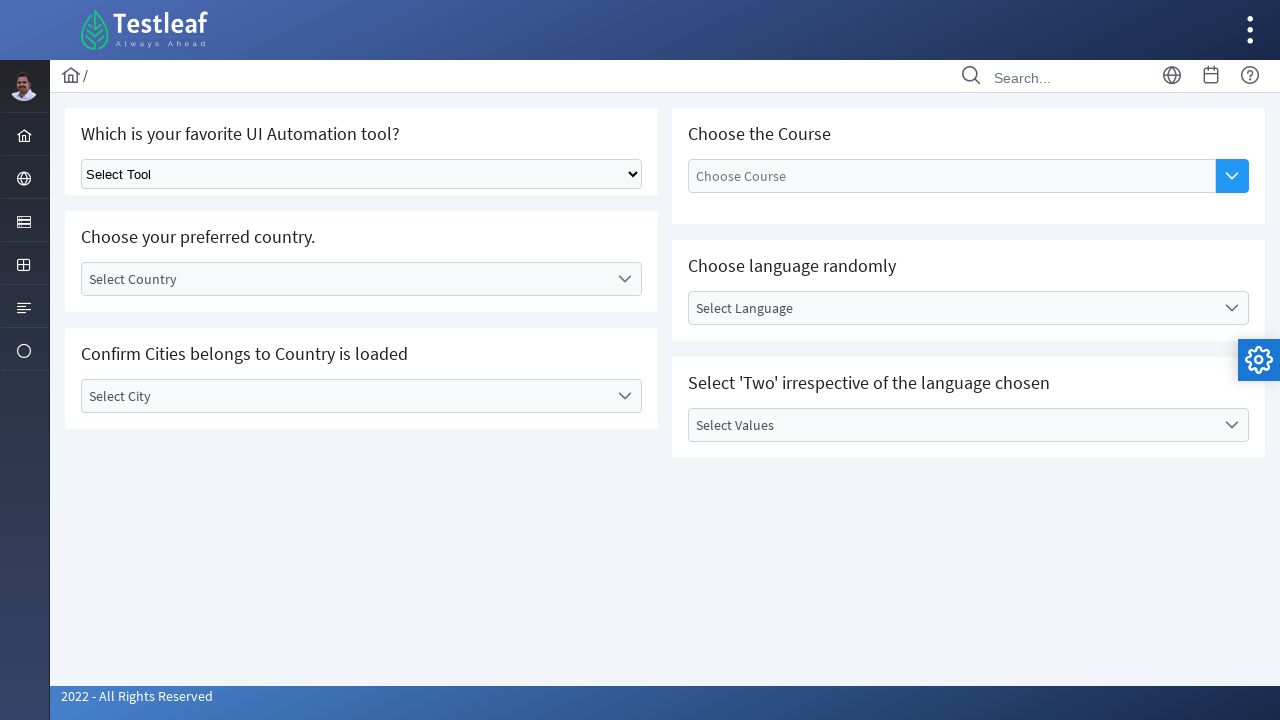

Selected 'Selenium' from favorite UI Automation tool dropdown on select.ui-selectonemenu
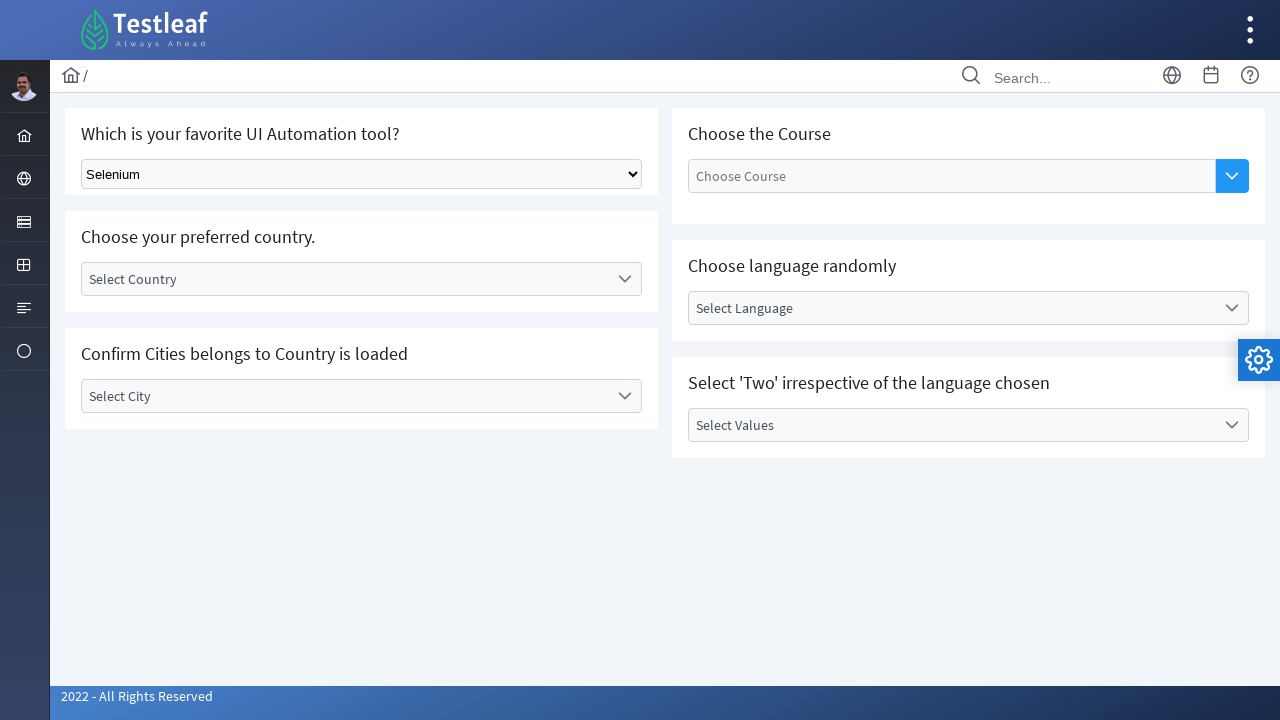

Clicked country dropdown label to open it at (345, 279) on #j_idt87\:country_label
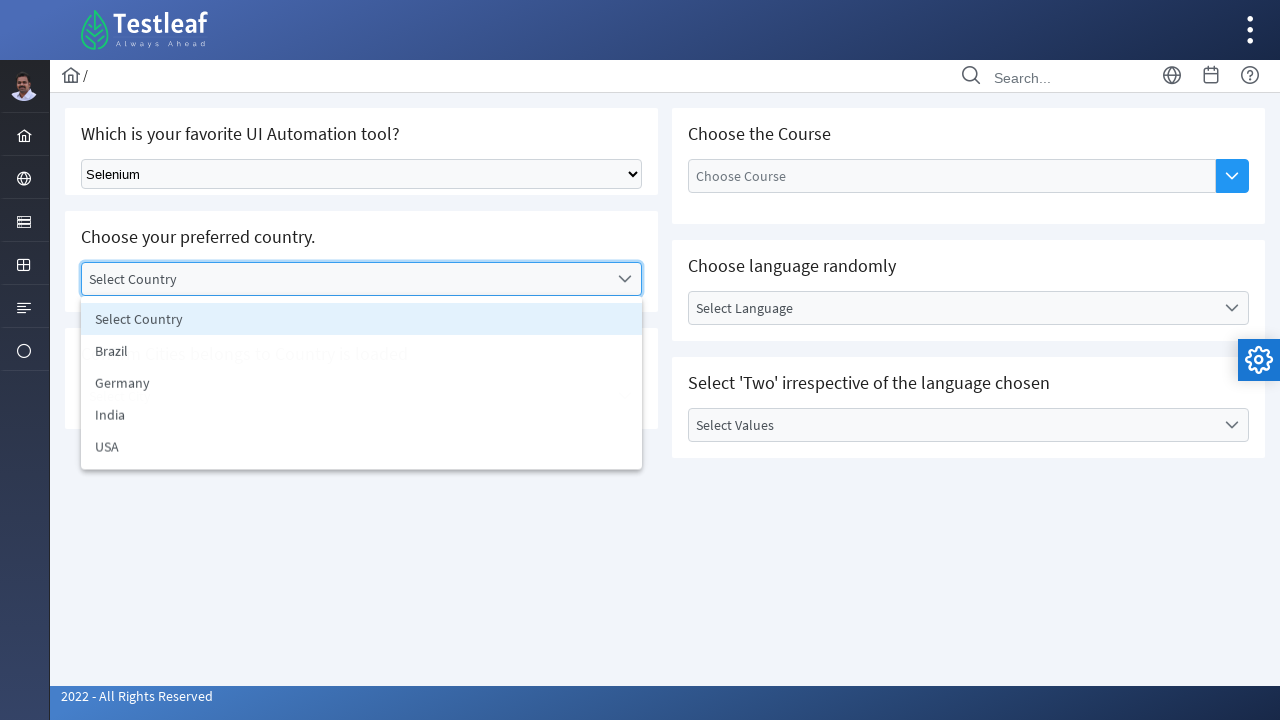

Selected country option from dropdown at (362, 415) on #j_idt87\:country_3
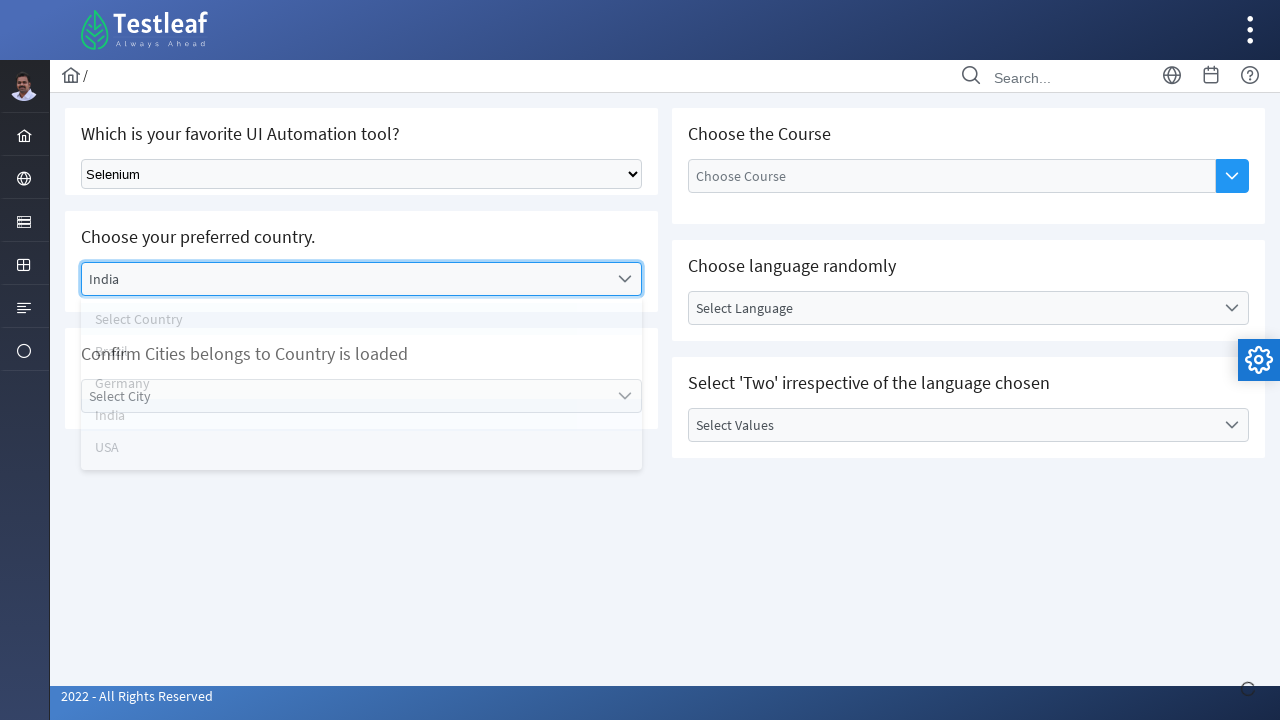

Waited 3 seconds for cities to load after country selection
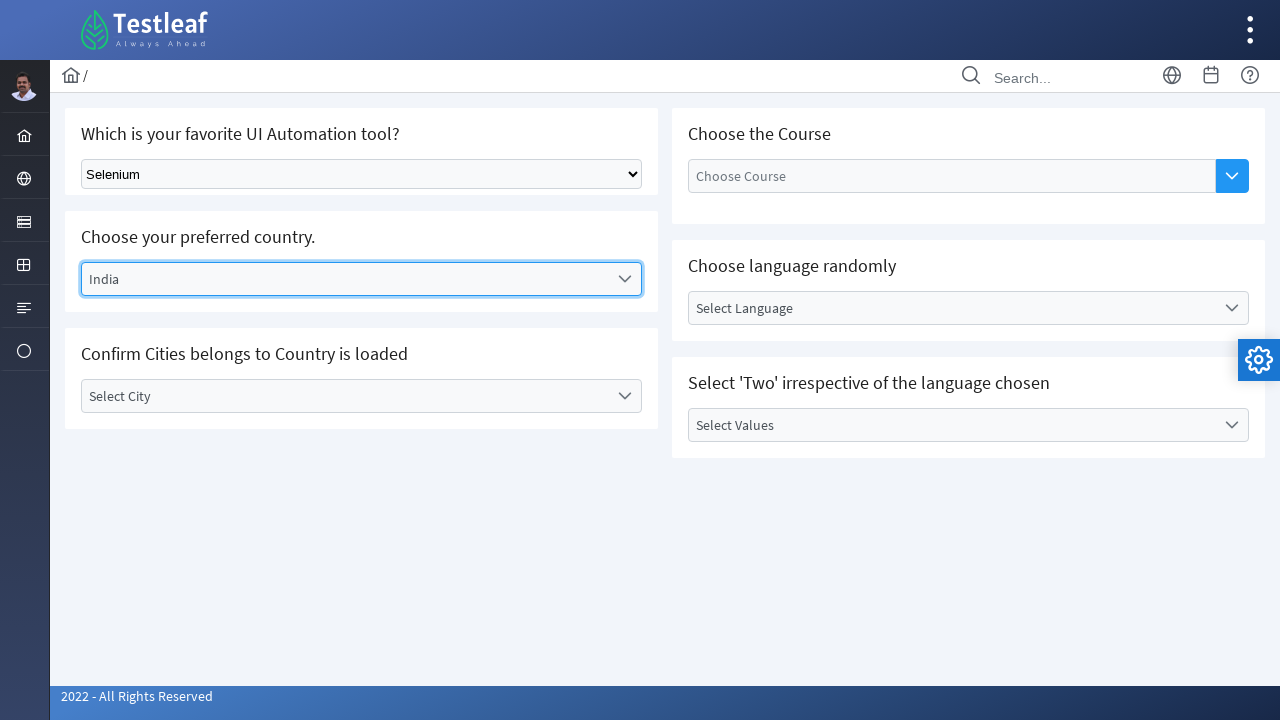

Clicked city dropdown to open it at (362, 396) on #j_idt87\:city
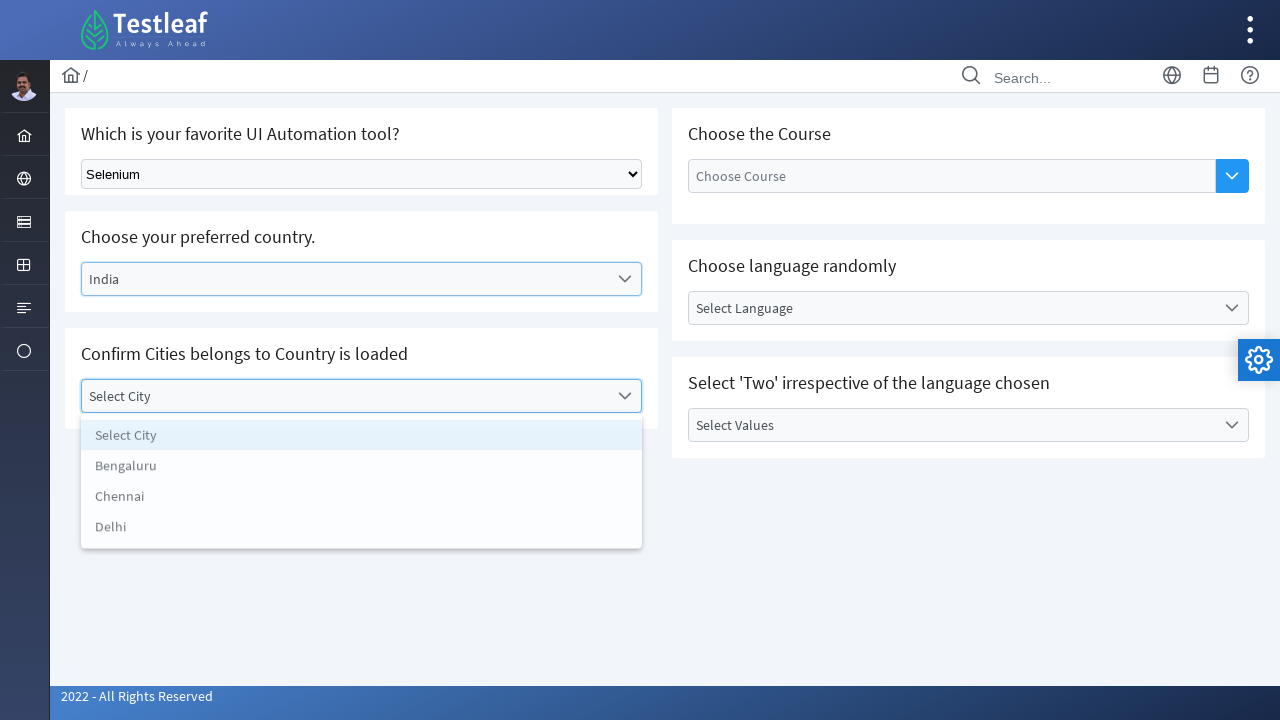

Retrieved city items text to verify they loaded
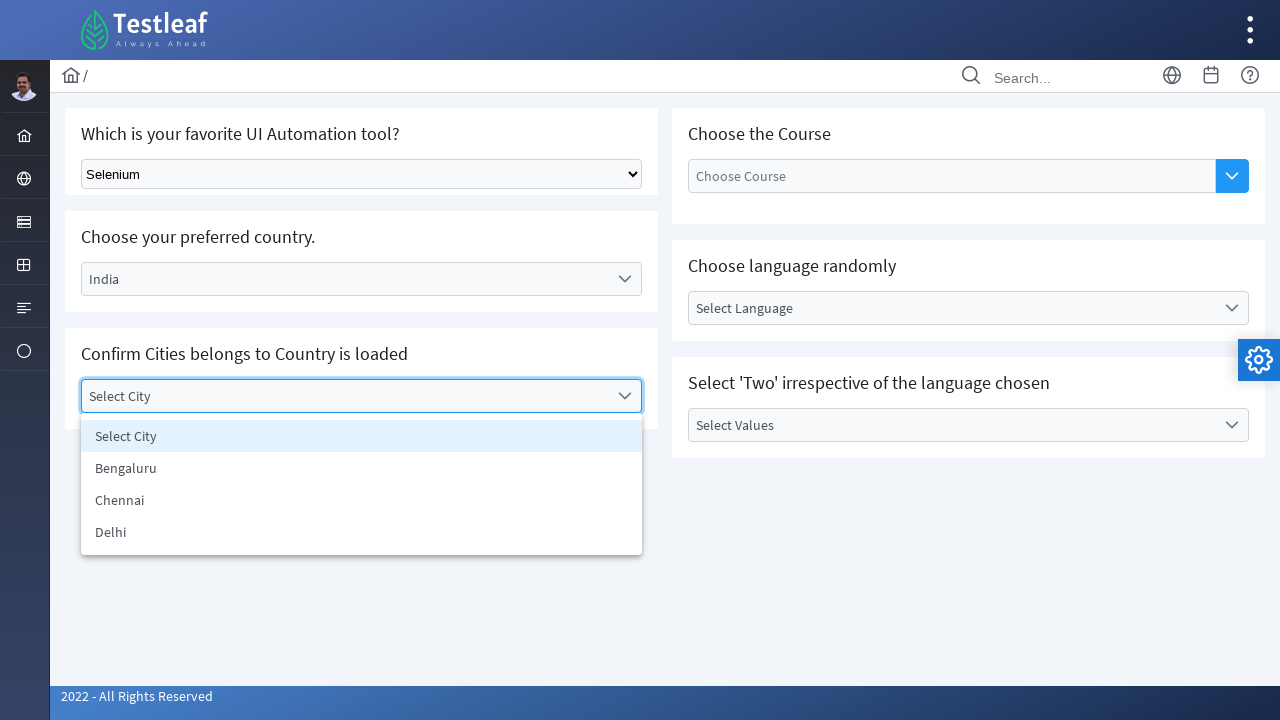

Confirmed cities loaded successfully
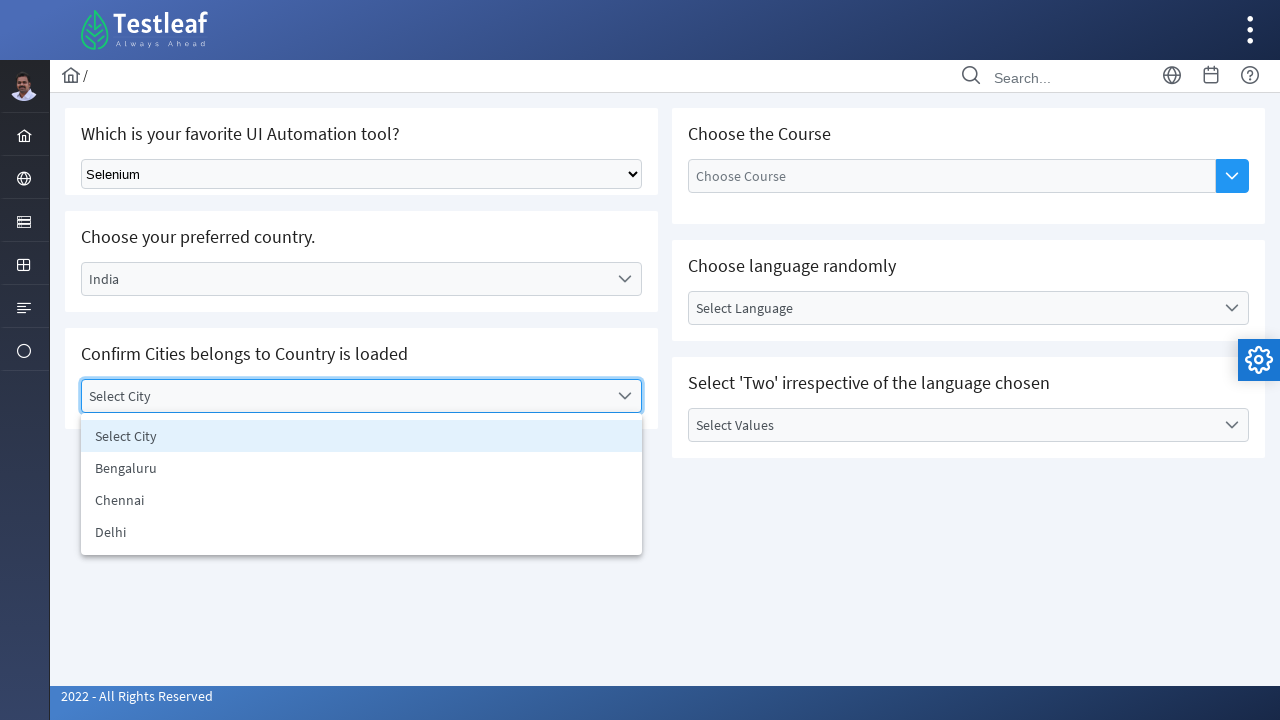

Selected a city from the city dropdown at (362, 500) on #j_idt87\:city_2
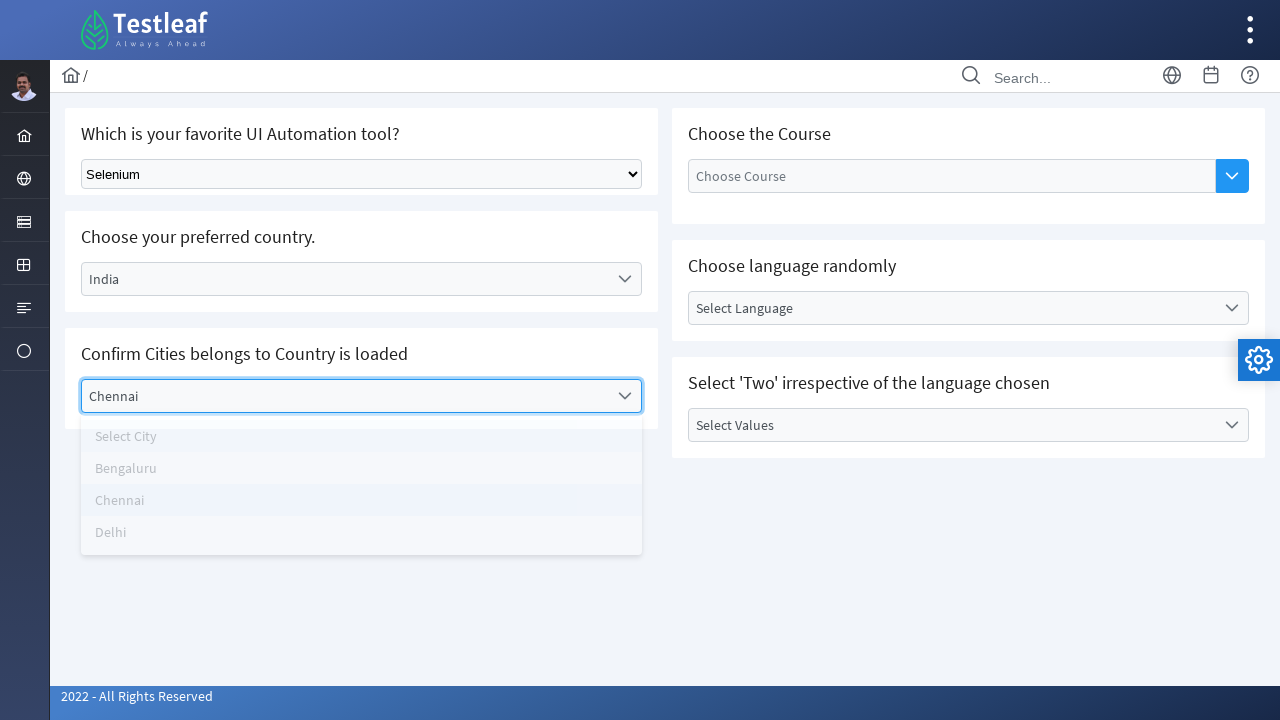

Waited 2 seconds before selecting courses
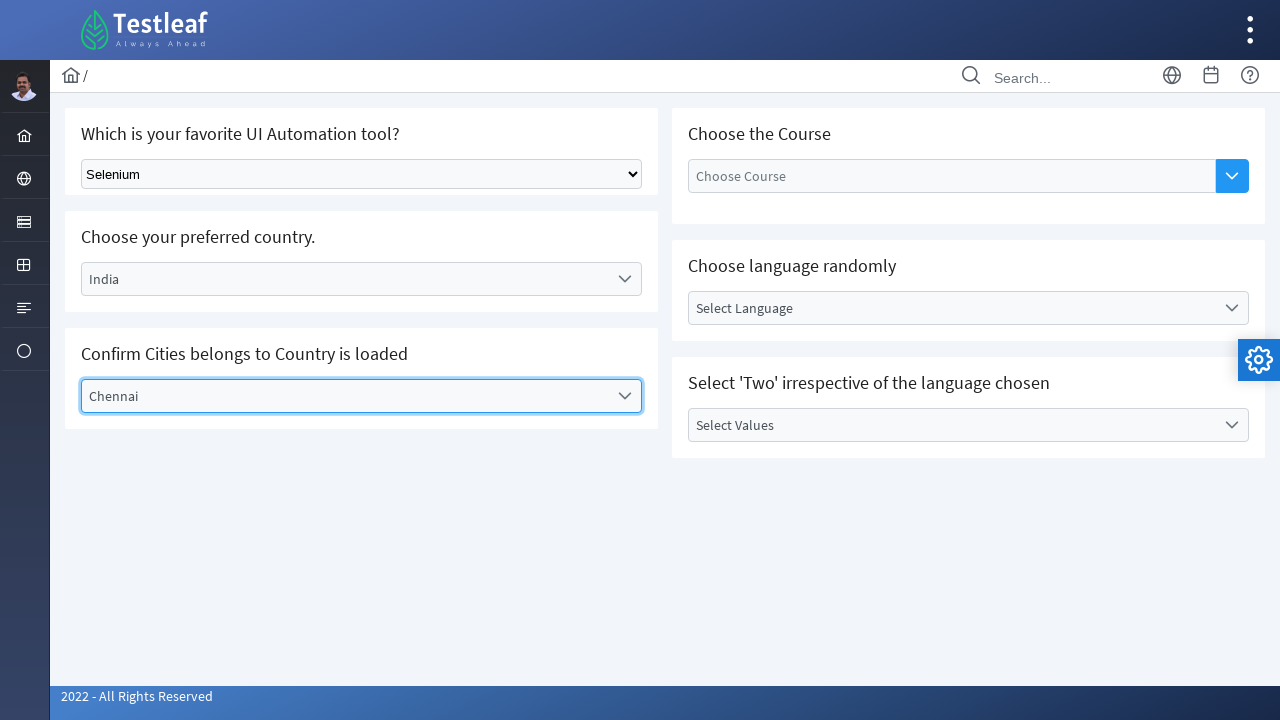

Clicked courses dropdown button to open it at (1232, 176) on xpath=//*[@role='button']
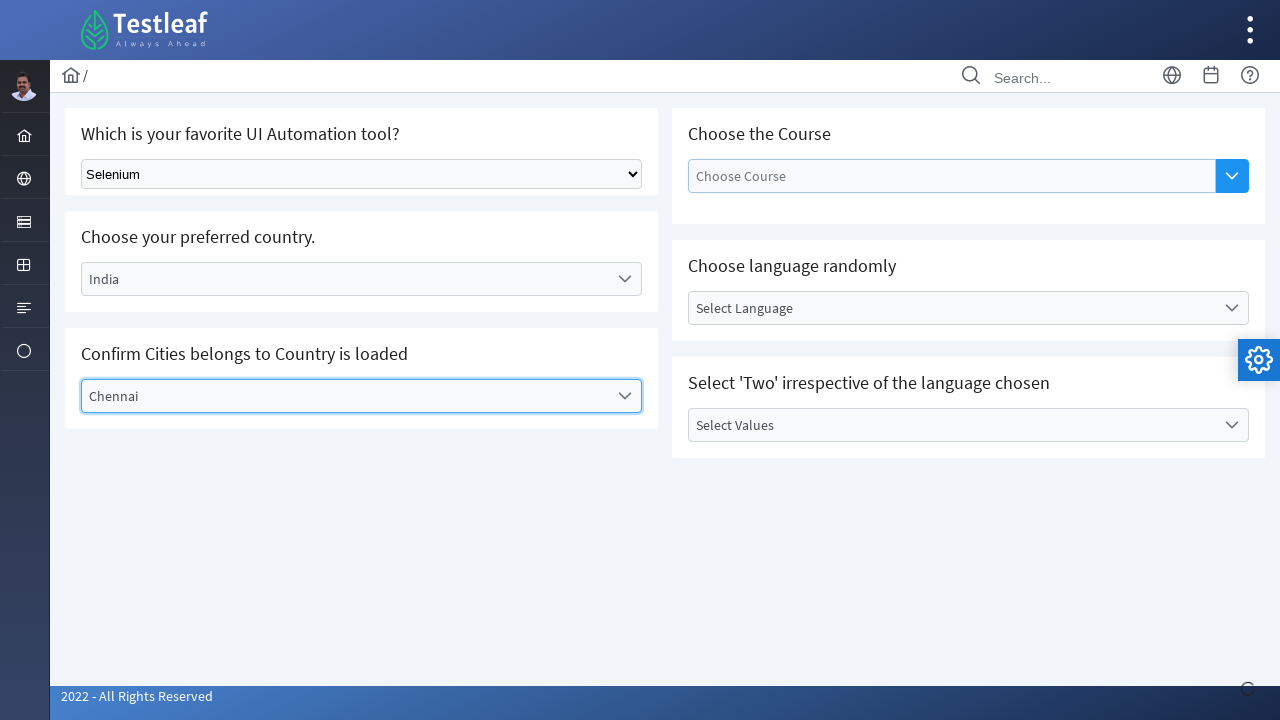

Selected 'Selenium WebDriver' course at (952, 295) on xpath=//li[text()='Selenium WebDriver']
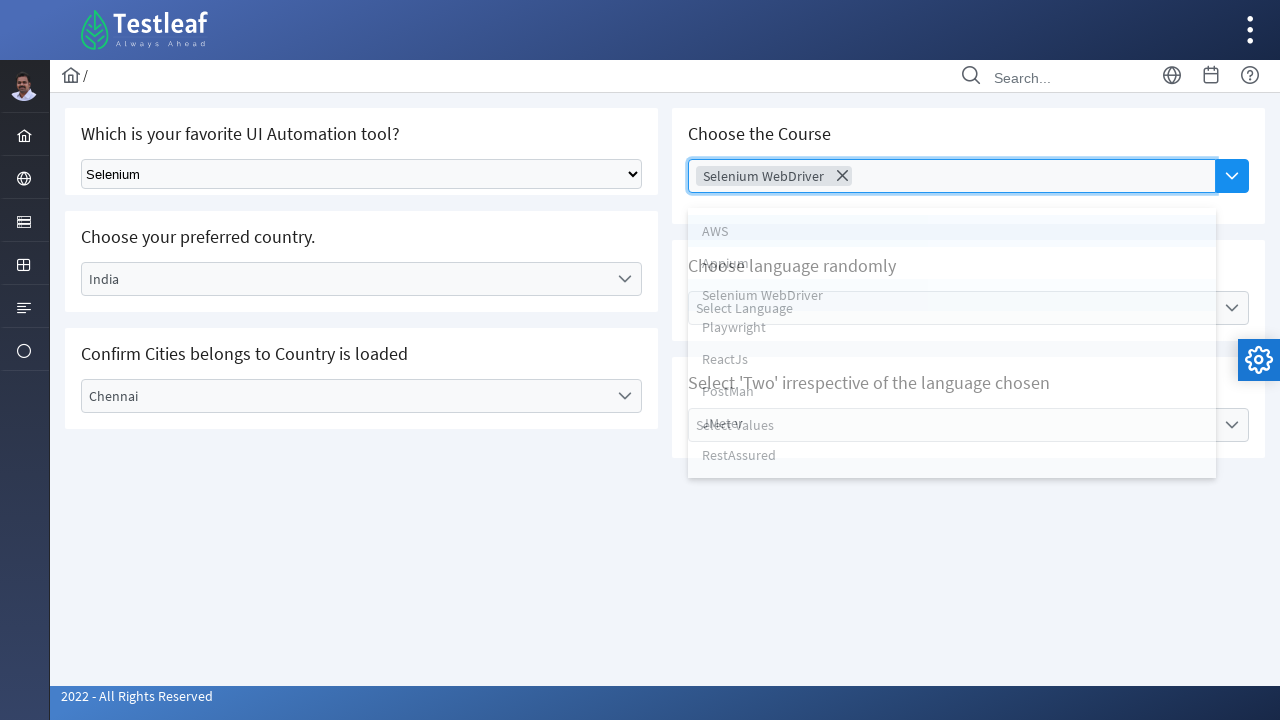

Clicked courses dropdown button again to select another course at (1232, 176) on xpath=//*[@role='button']
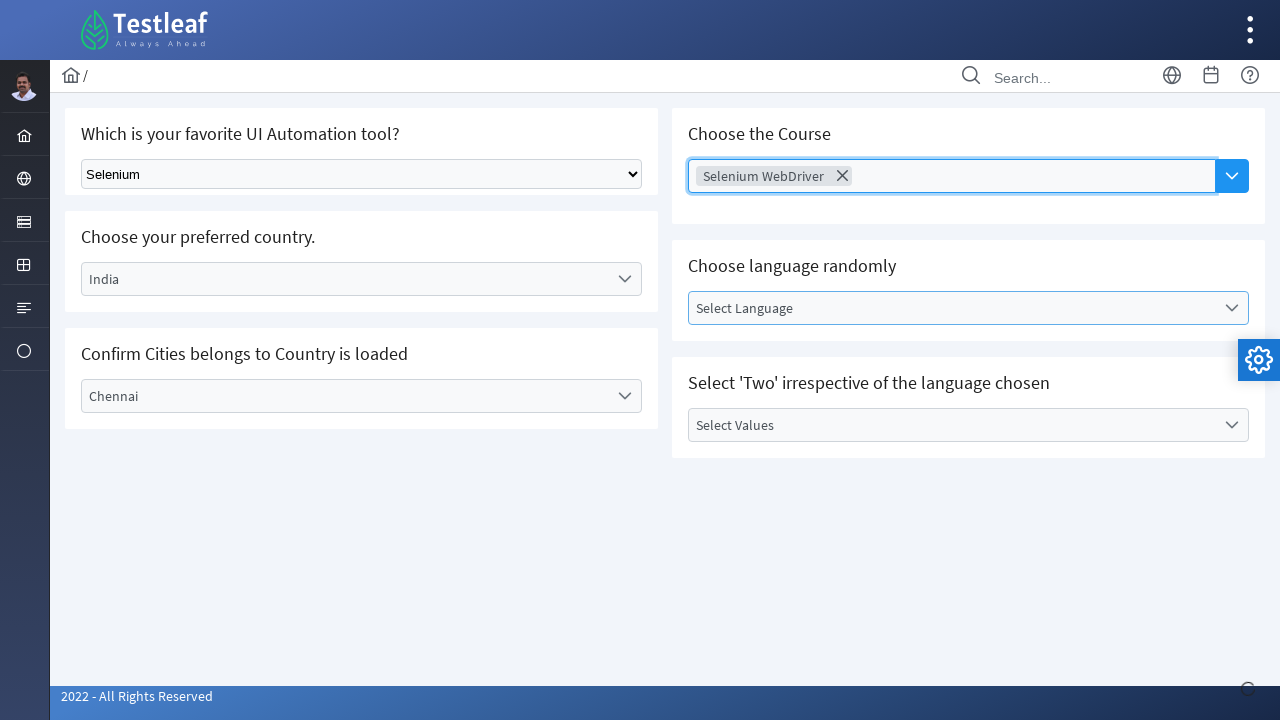

Waited 2 seconds for dropdown to be ready for next selection
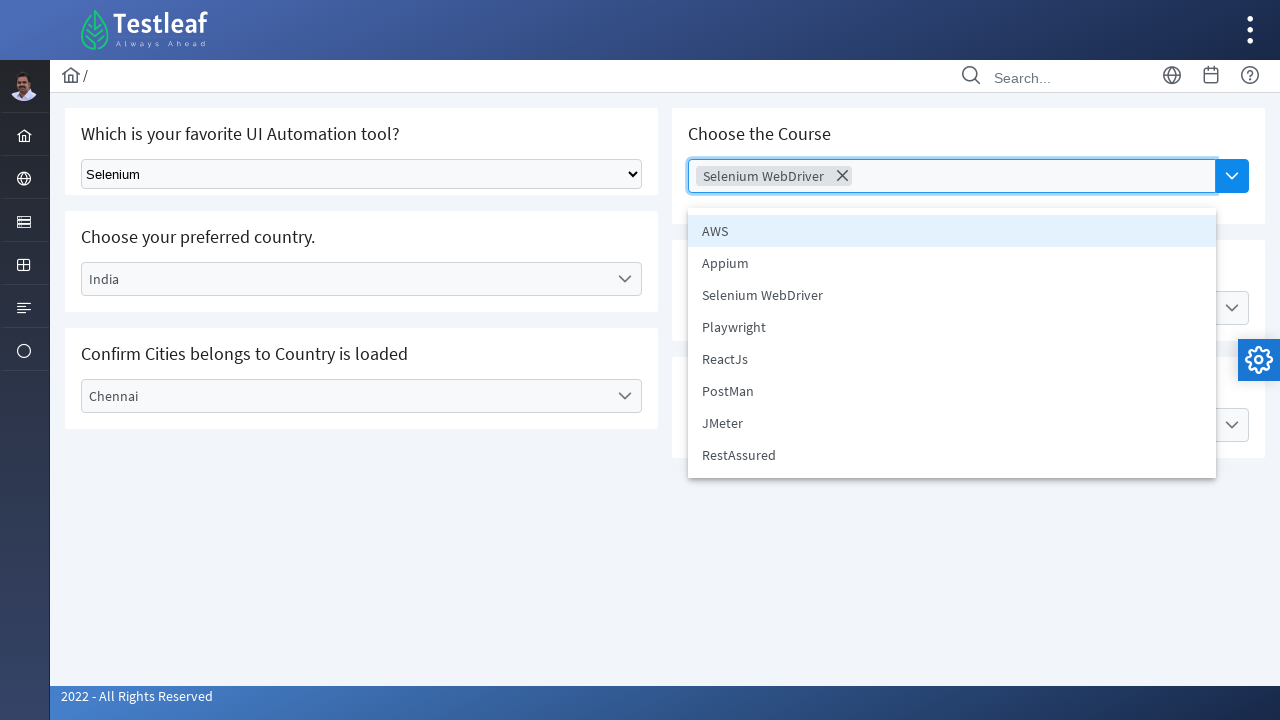

Selected 'JMeter' course at (952, 423) on xpath=//li[text()='JMeter']
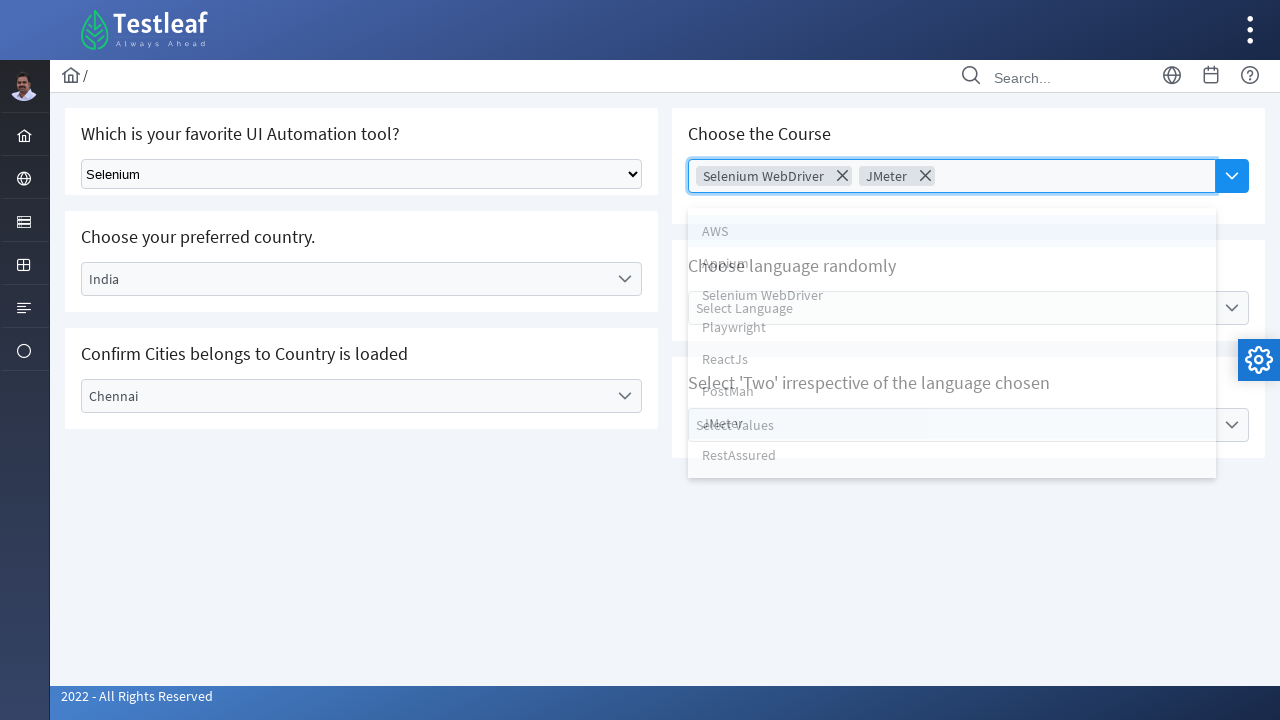

Clicked language dropdown to open it at (968, 308) on #j_idt87\:lang
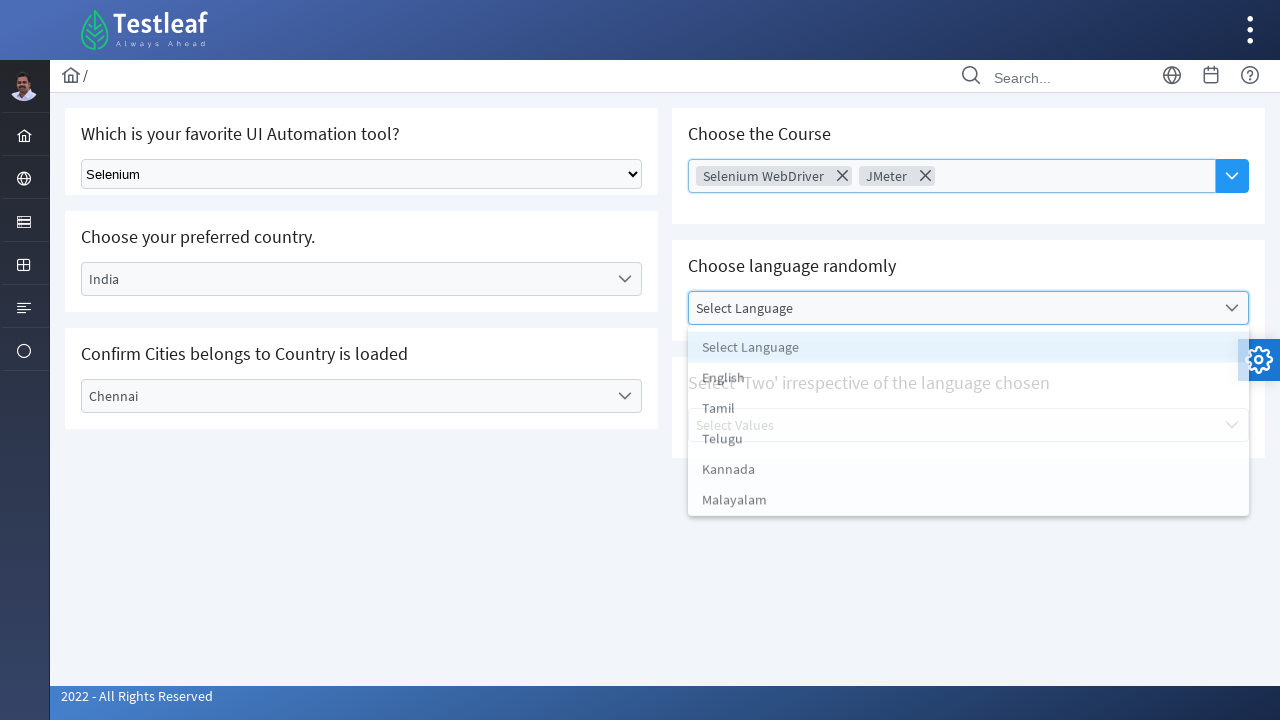

Selected 'English' language at (968, 380) on (//*[text()='English'])[2]
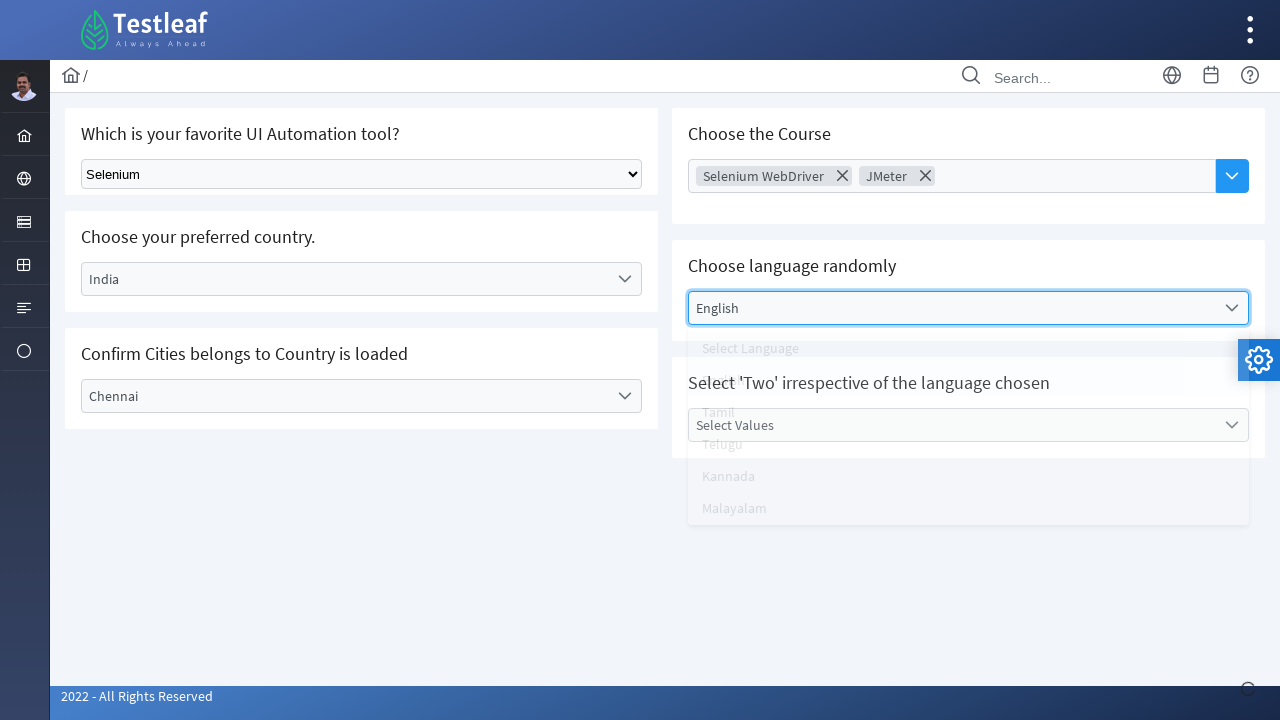

Waited 2 seconds after language selection
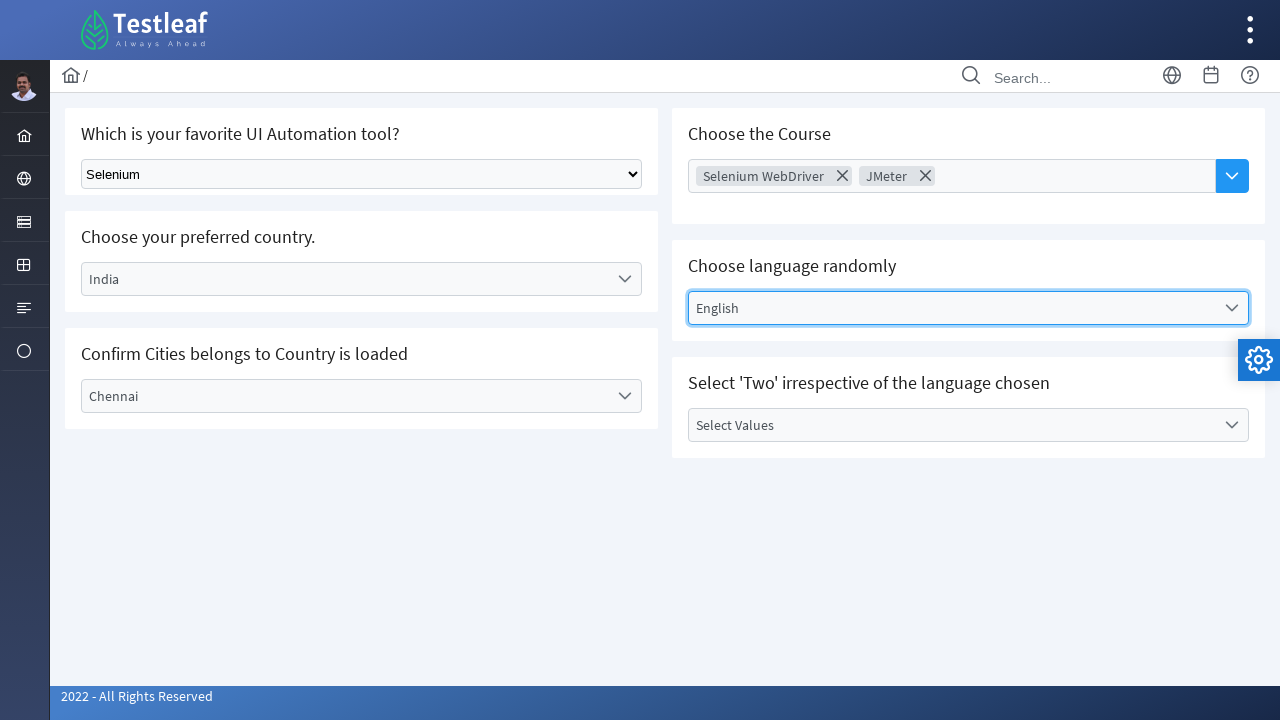

Clicked value selection dropdown label at (952, 425) on #j_idt87\:value_label
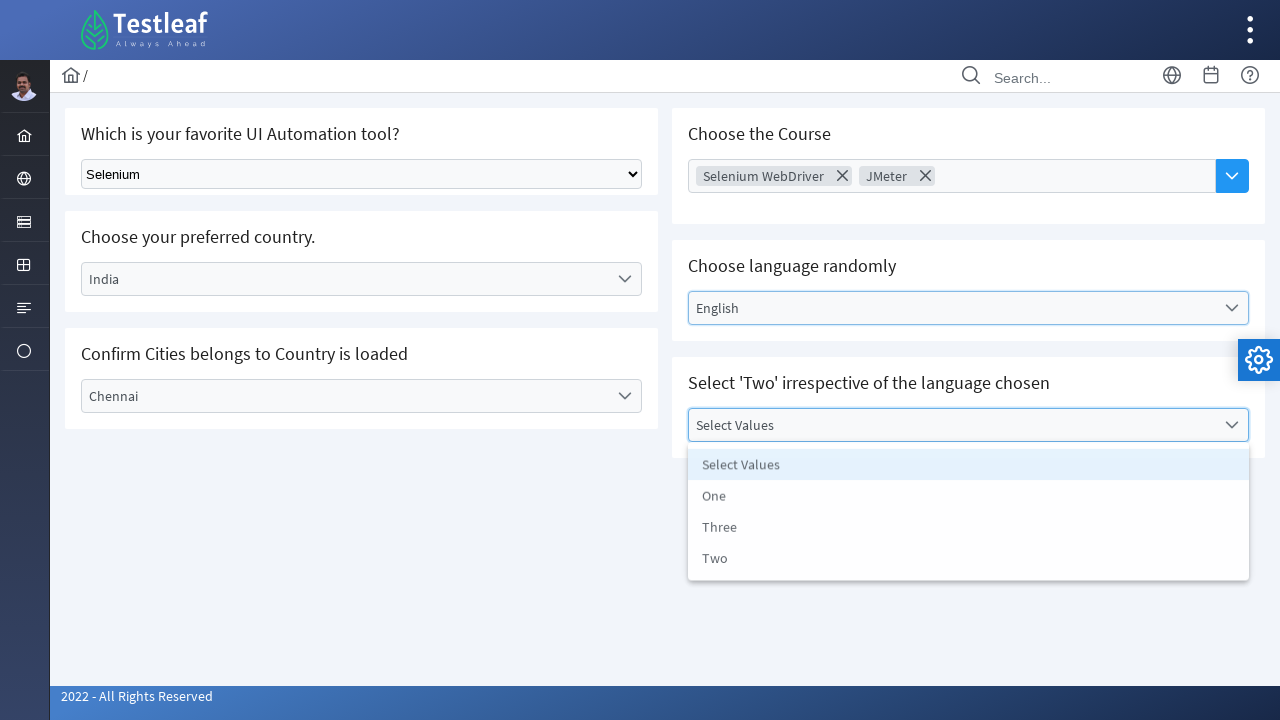

Selected 'Two' from the value dropdown at (968, 561) on (//*[text()='Two'])[2]
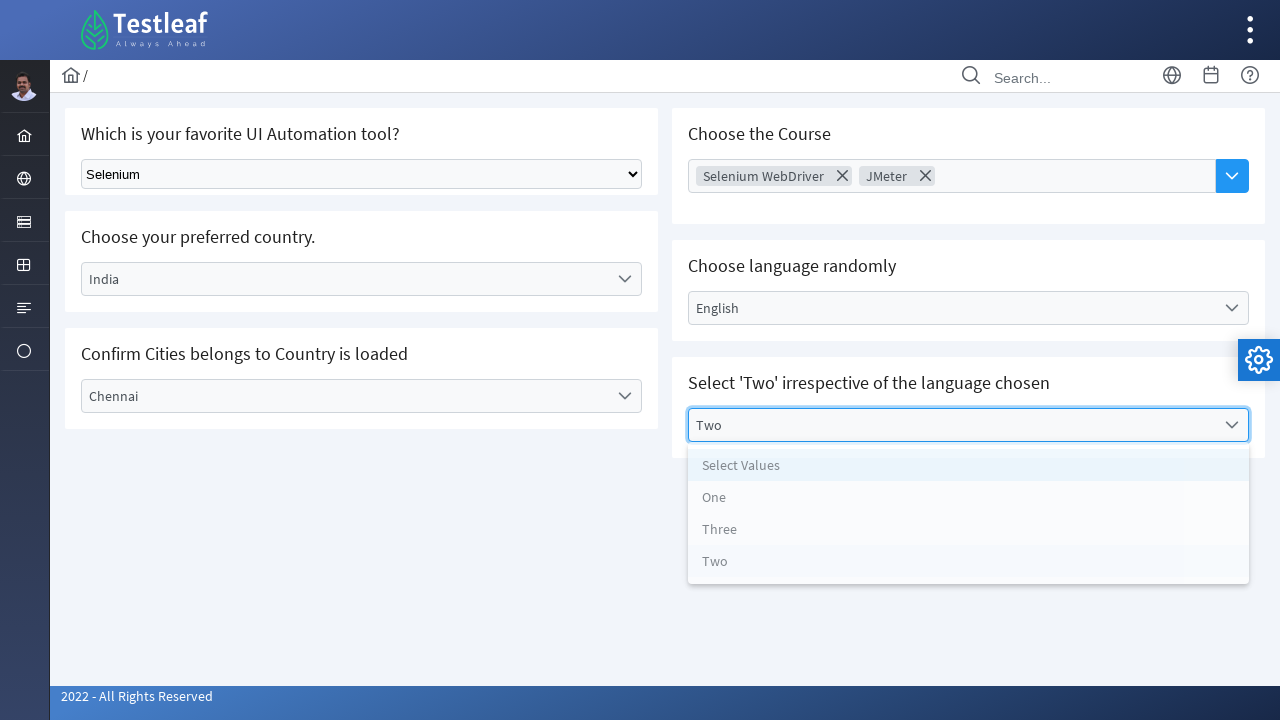

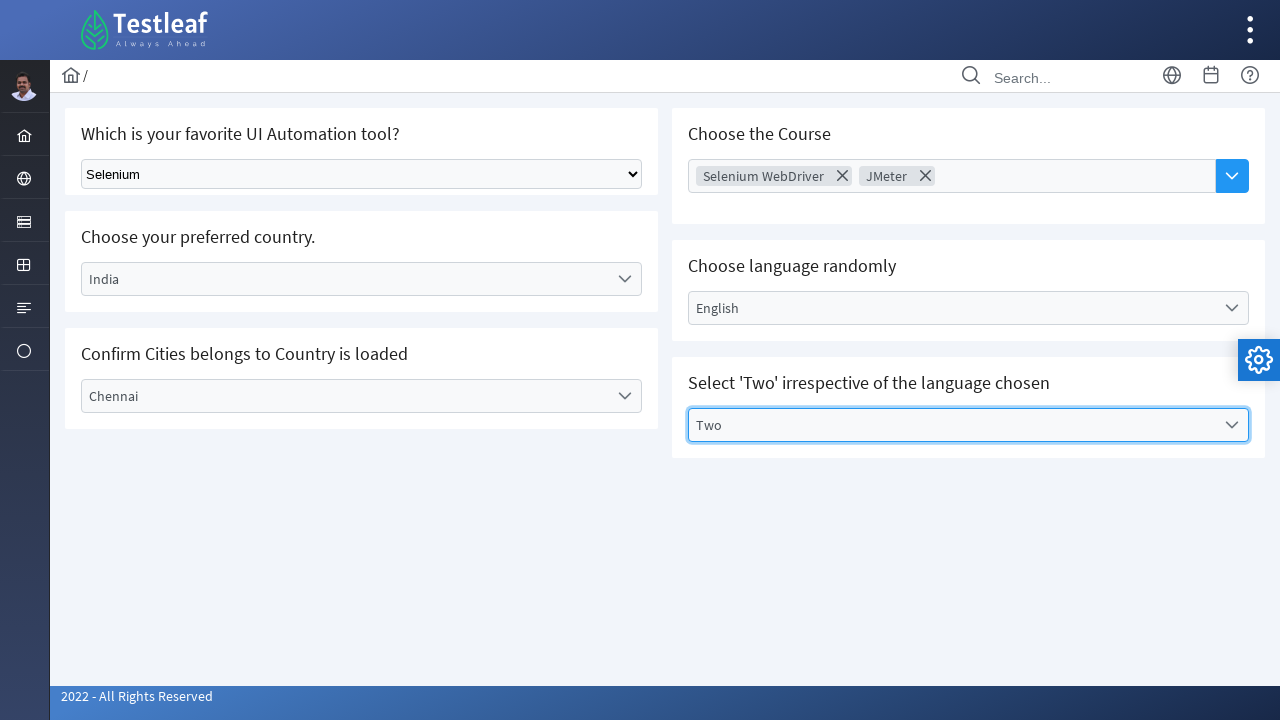